Navigates to the Breadcrumb component documentation page and verifies the h1 heading text

Starting URL: https://flowbite-svelte.com/docs/components/breadcrumb

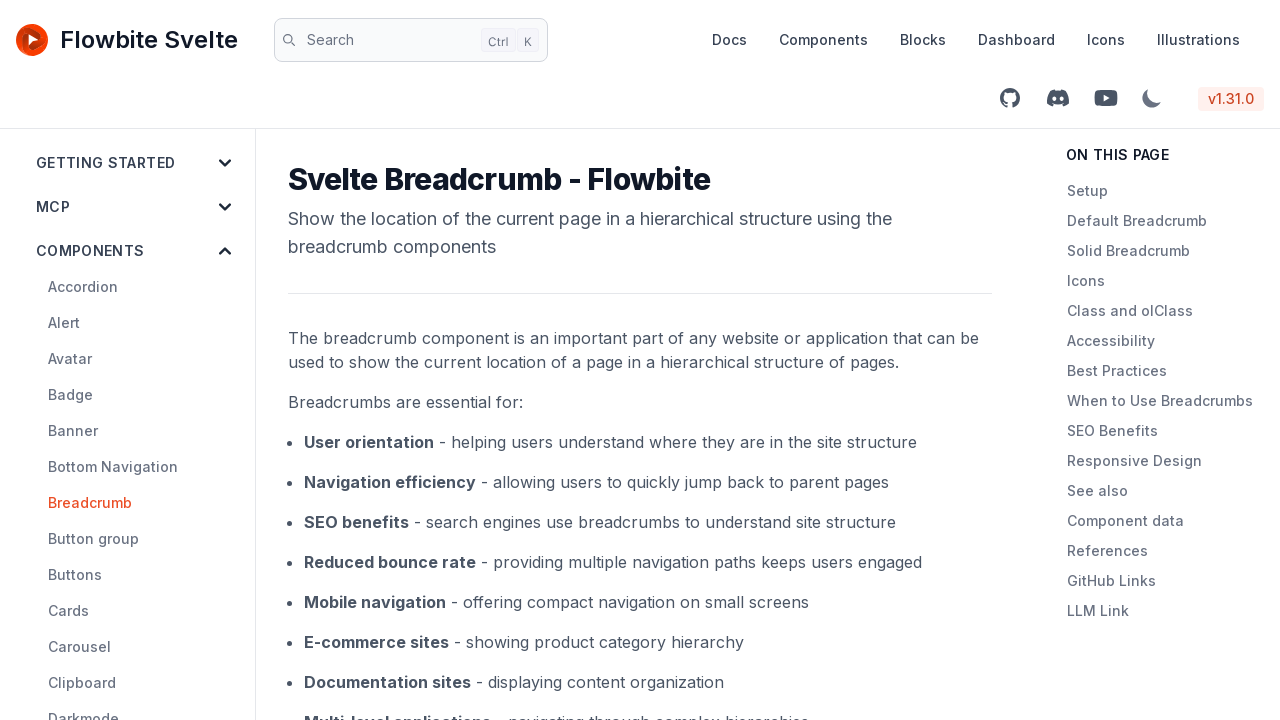

Navigated to Breadcrumb component documentation page
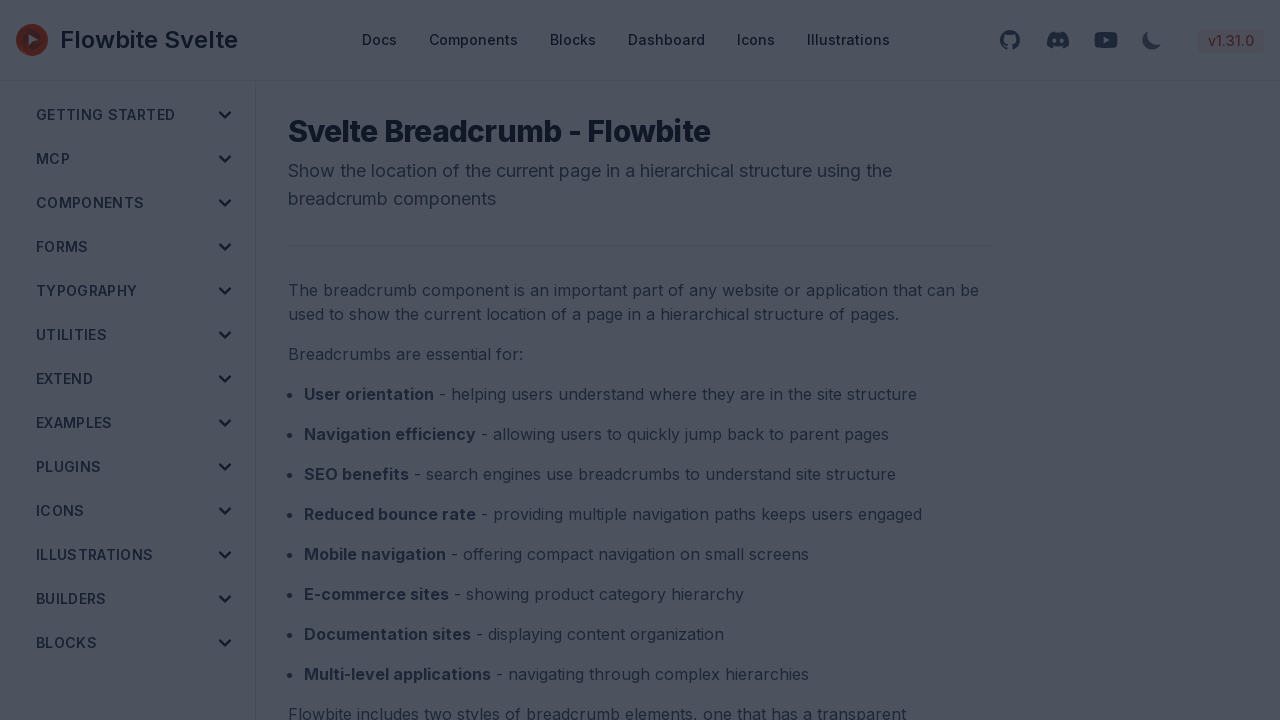

H1 heading element loaded on page
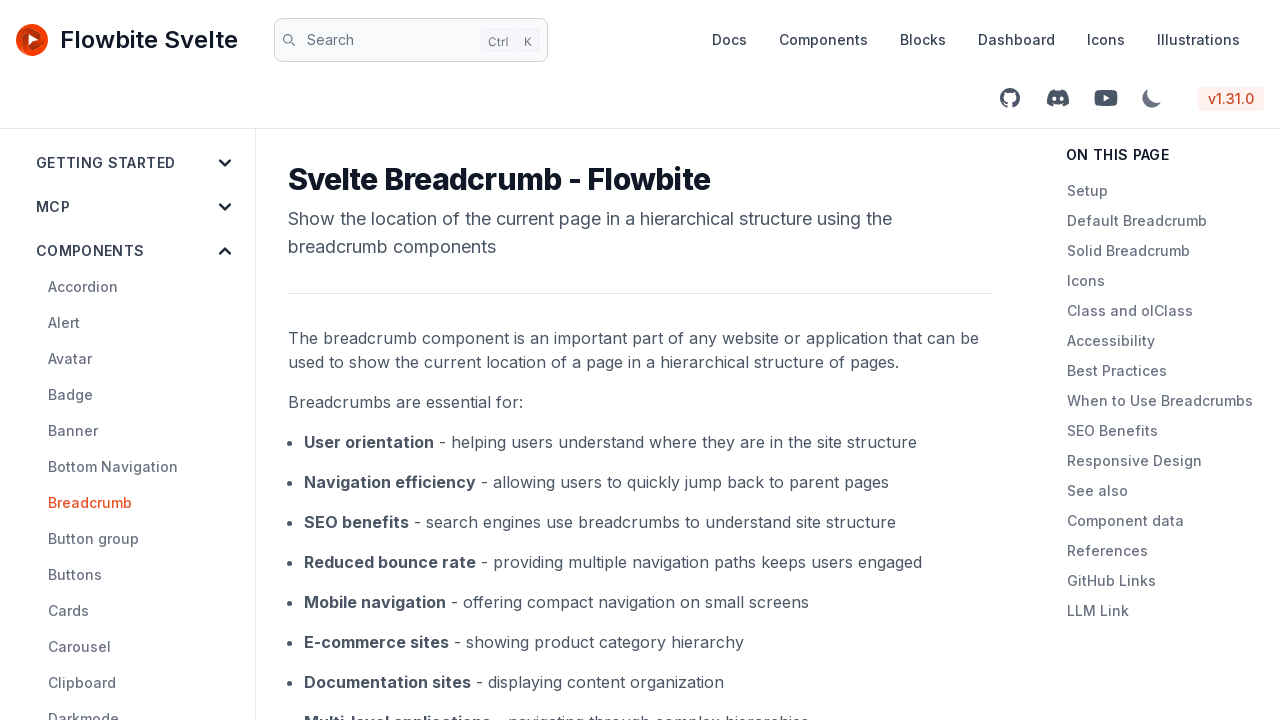

Verified h1 heading text is 'Svelte Breadcrumb - Flowbite'
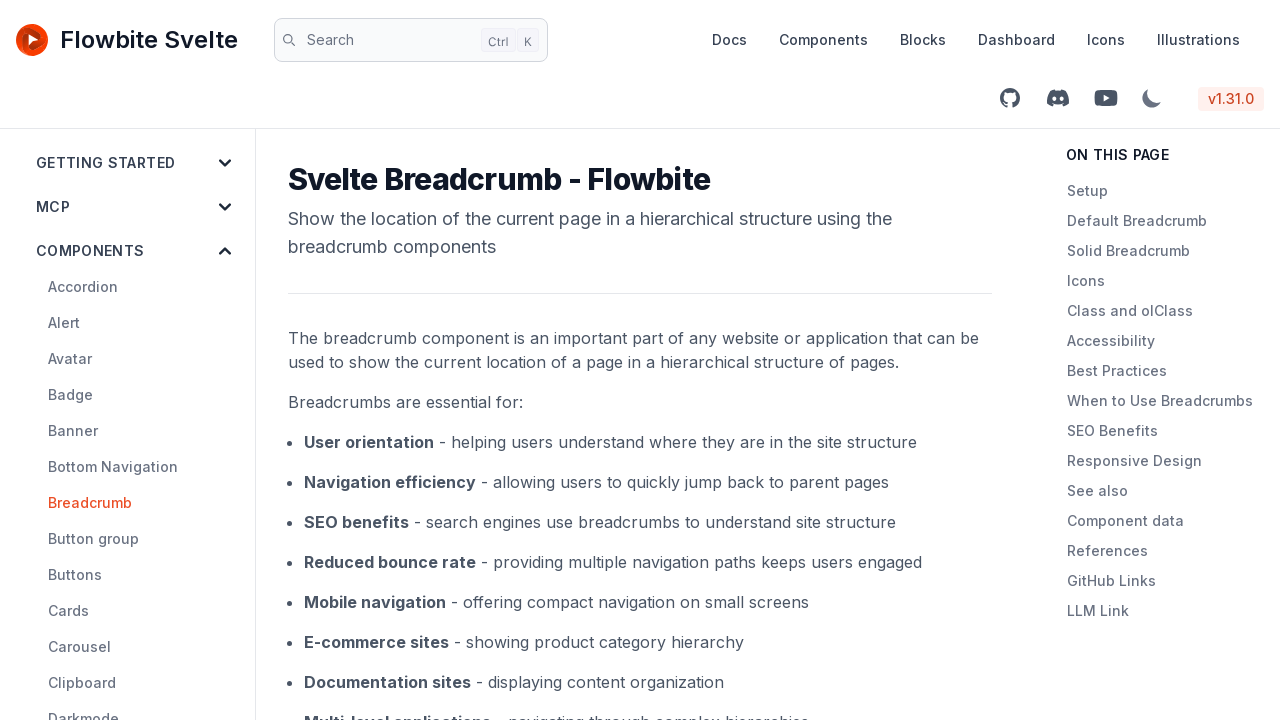

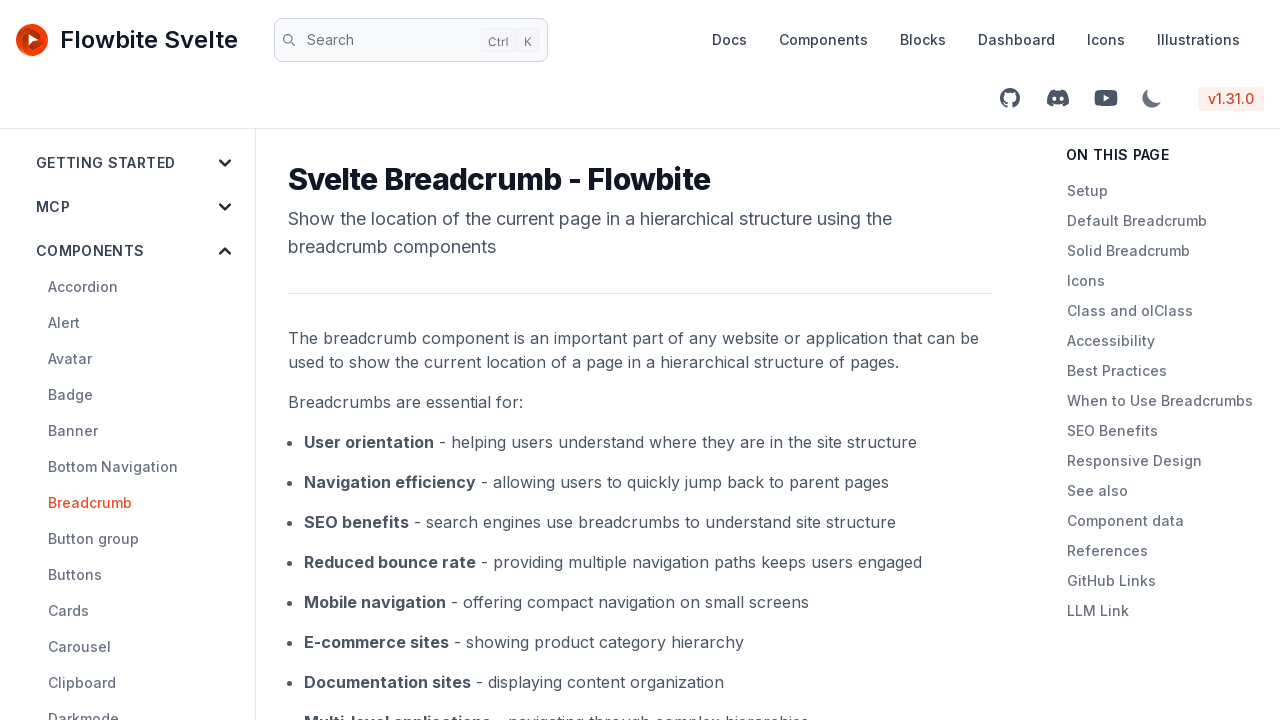